Tests hover functionality by hovering over an avatar image and verifying that the caption/additional information becomes visible on the page.

Starting URL: http://the-internet.herokuapp.com/hovers

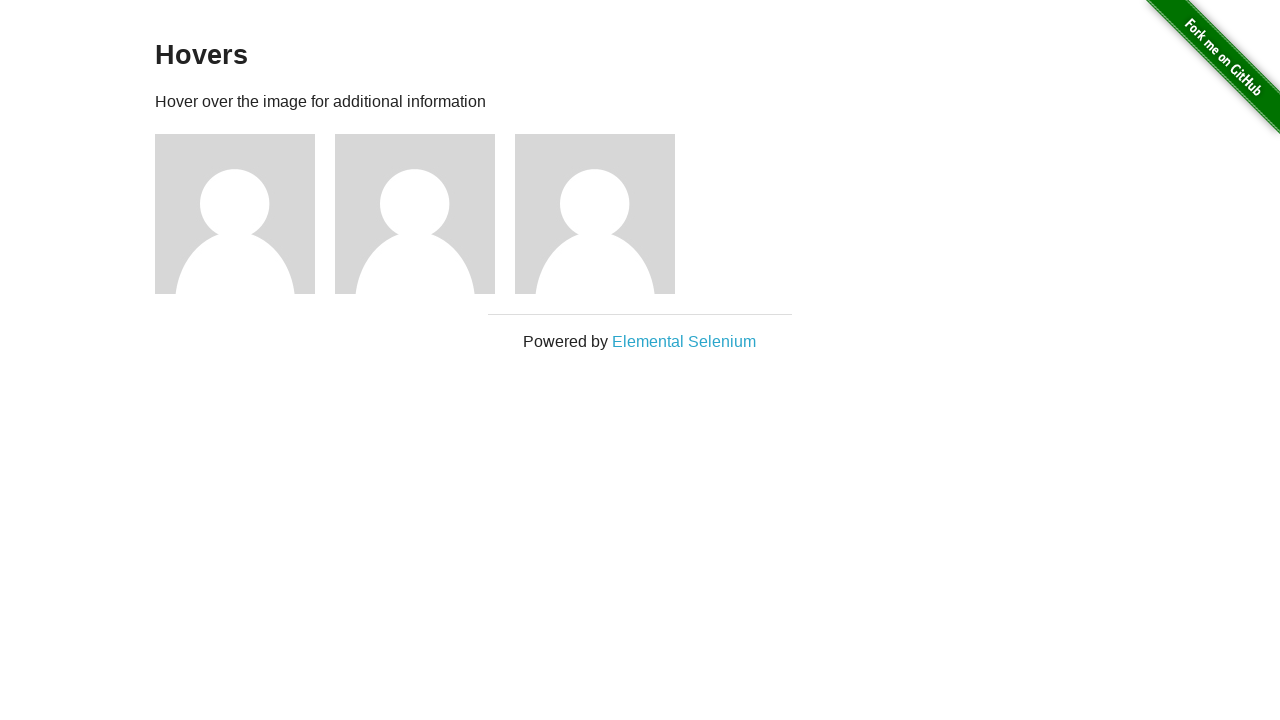

Located the first avatar figure element
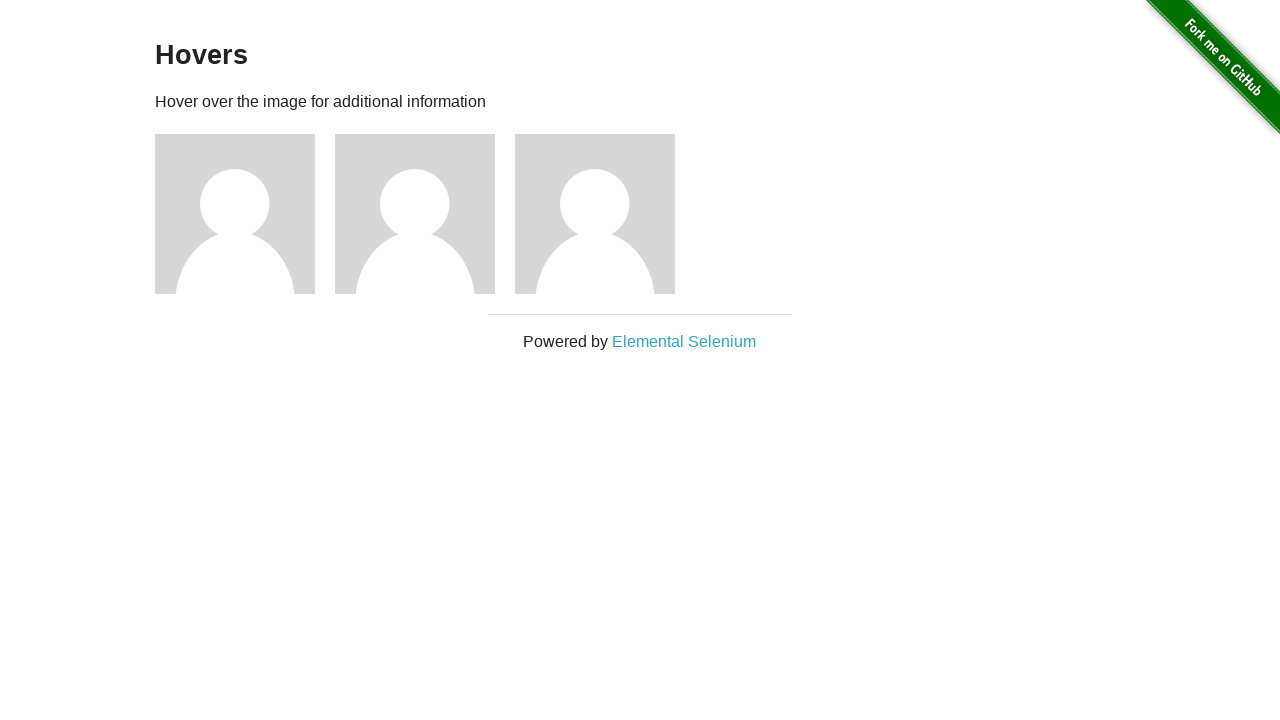

Hovered over the avatar figure element at (245, 214) on .figure >> nth=0
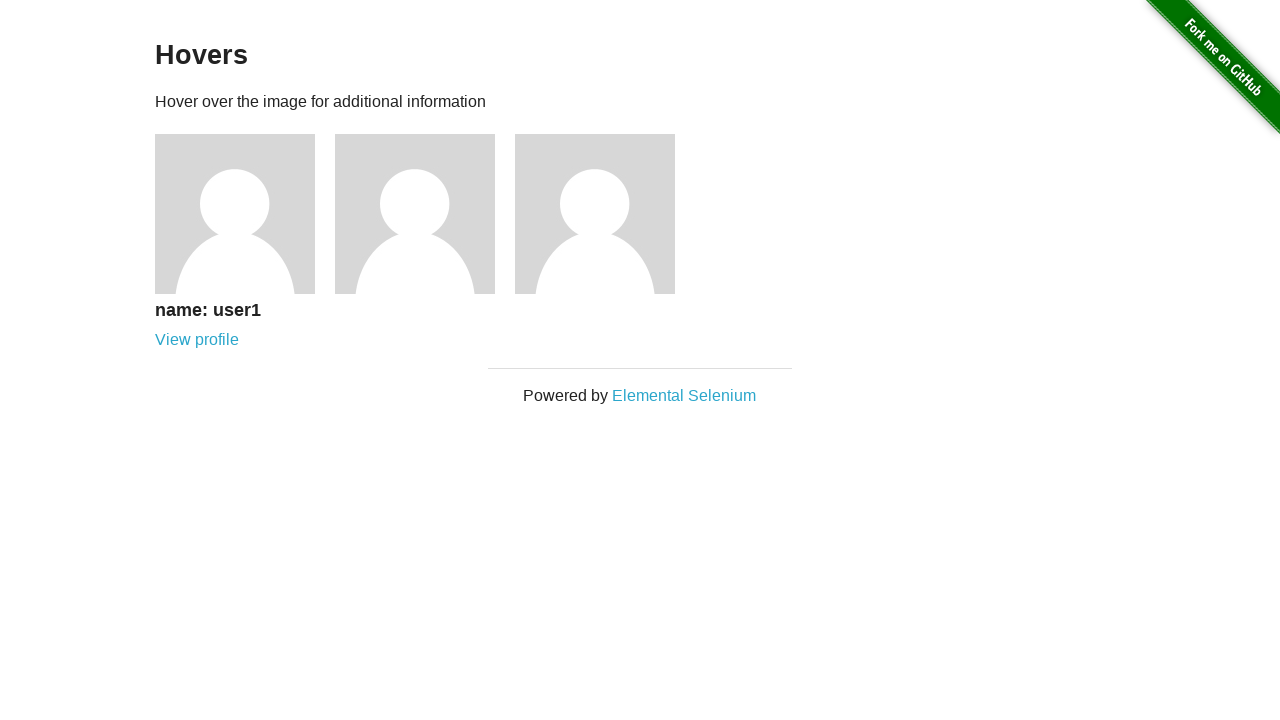

Waited for the avatar caption to become visible
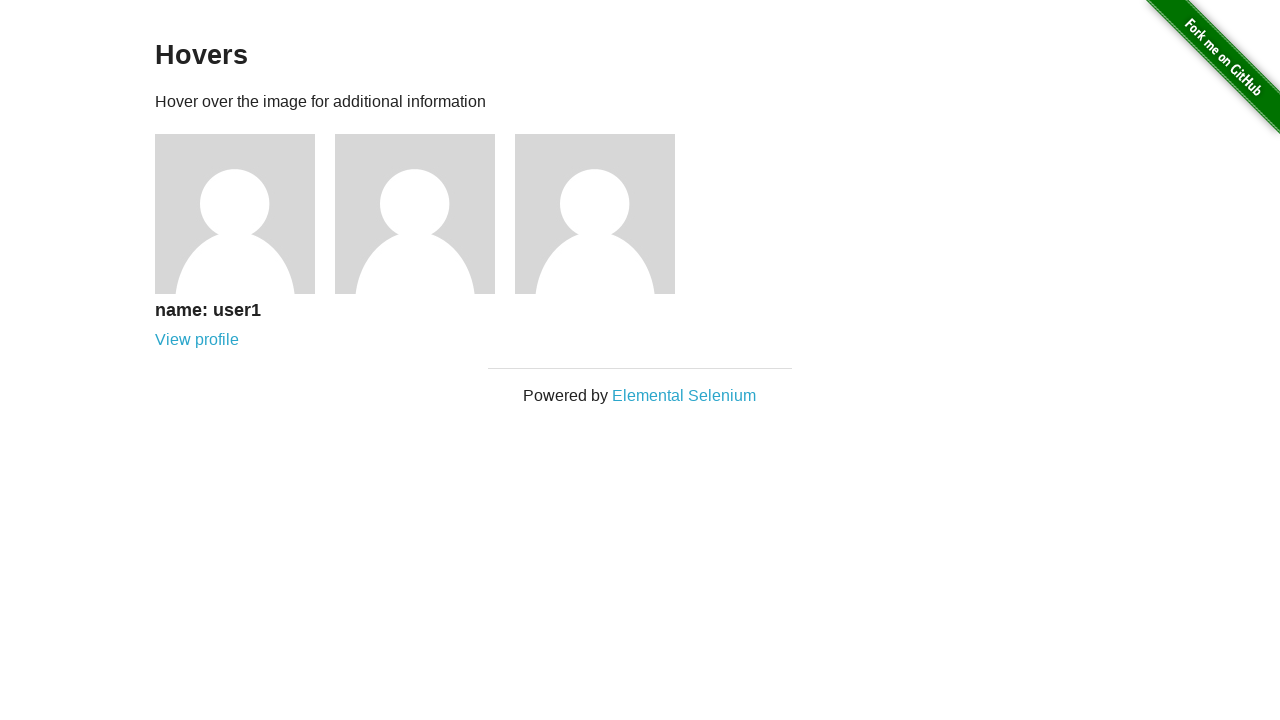

Verified that the avatar caption is visible
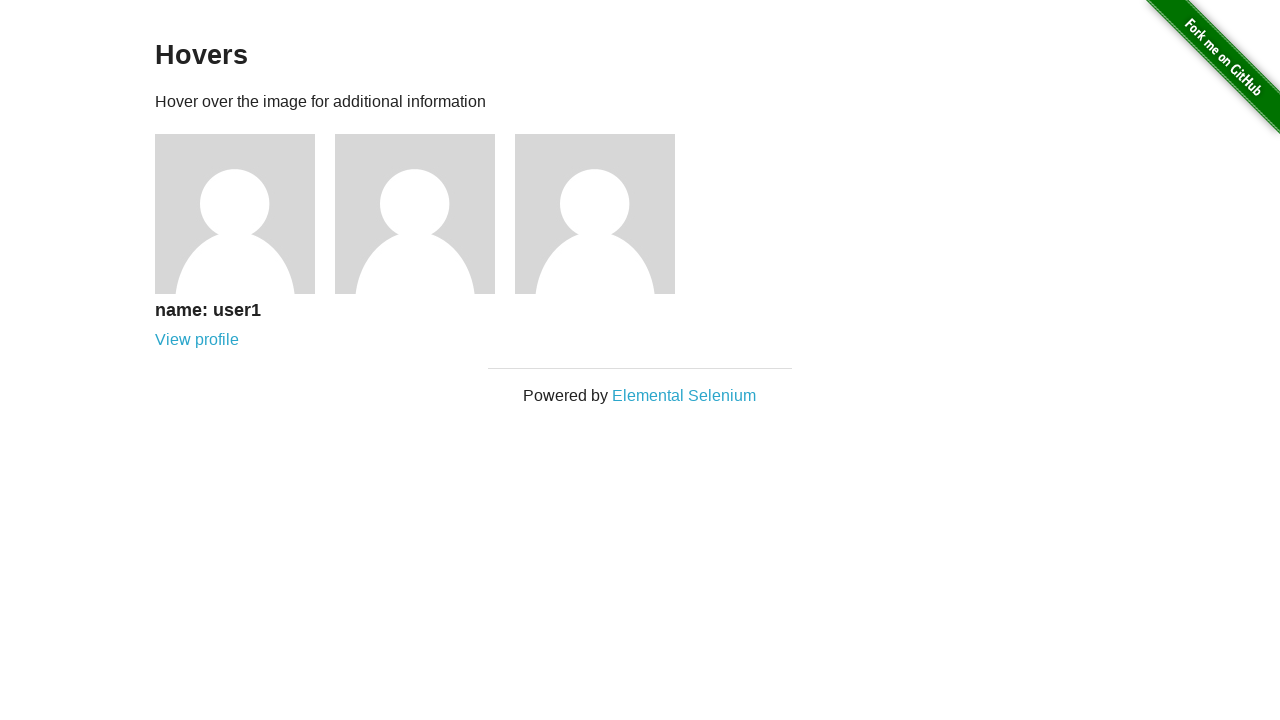

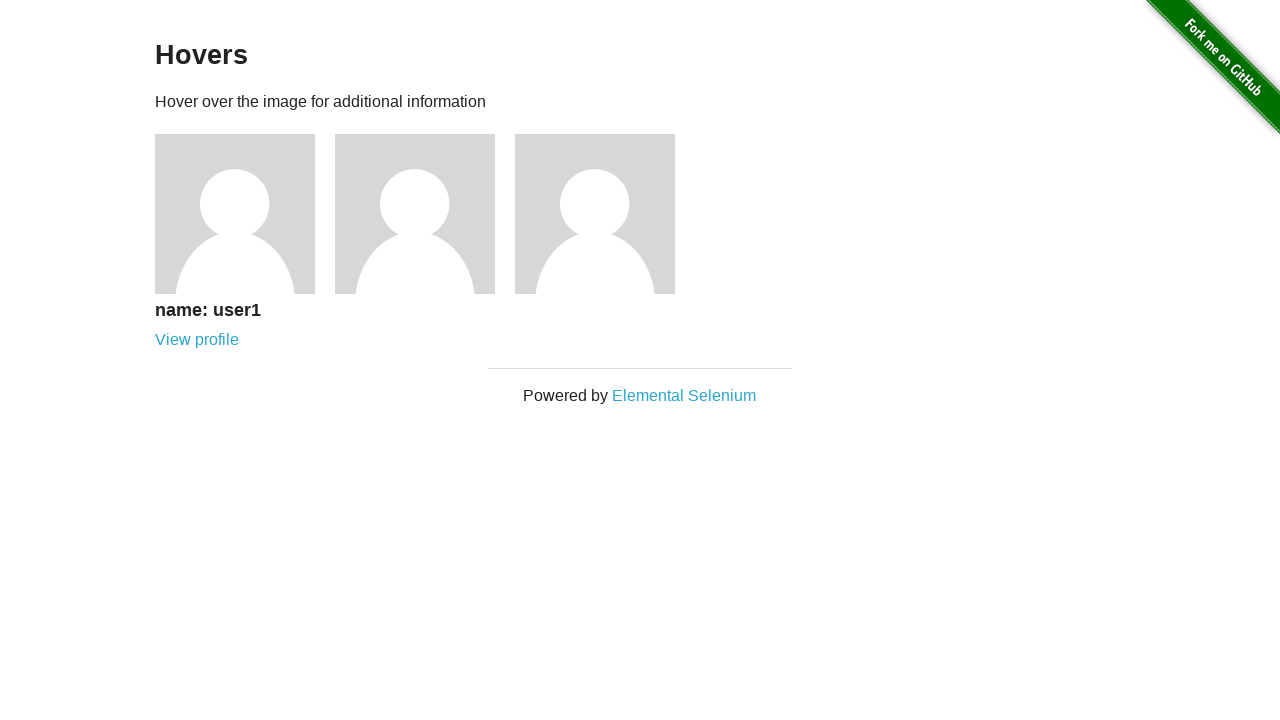